Navigates to a web tables practice page and verifies that the table with headers and data rows loads correctly.

Starting URL: https://www.tutorialspoint.com/selenium/practice/webtables.php

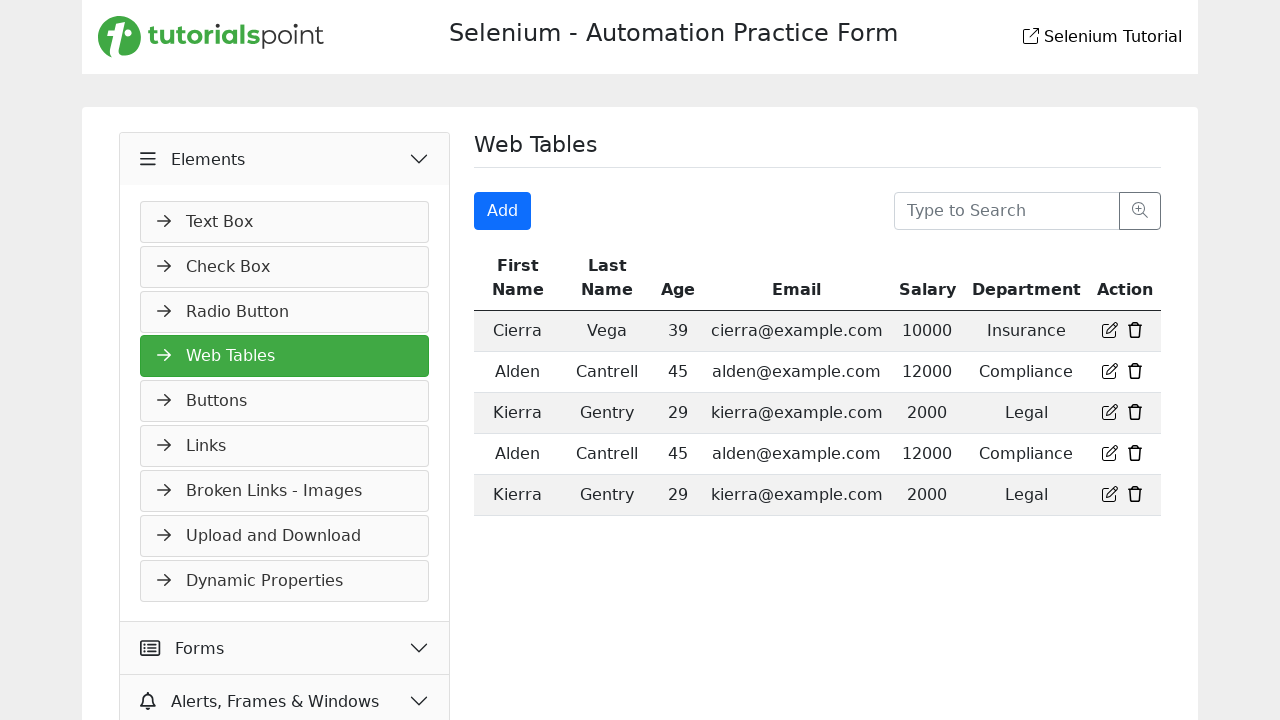

Navigated to web tables practice page
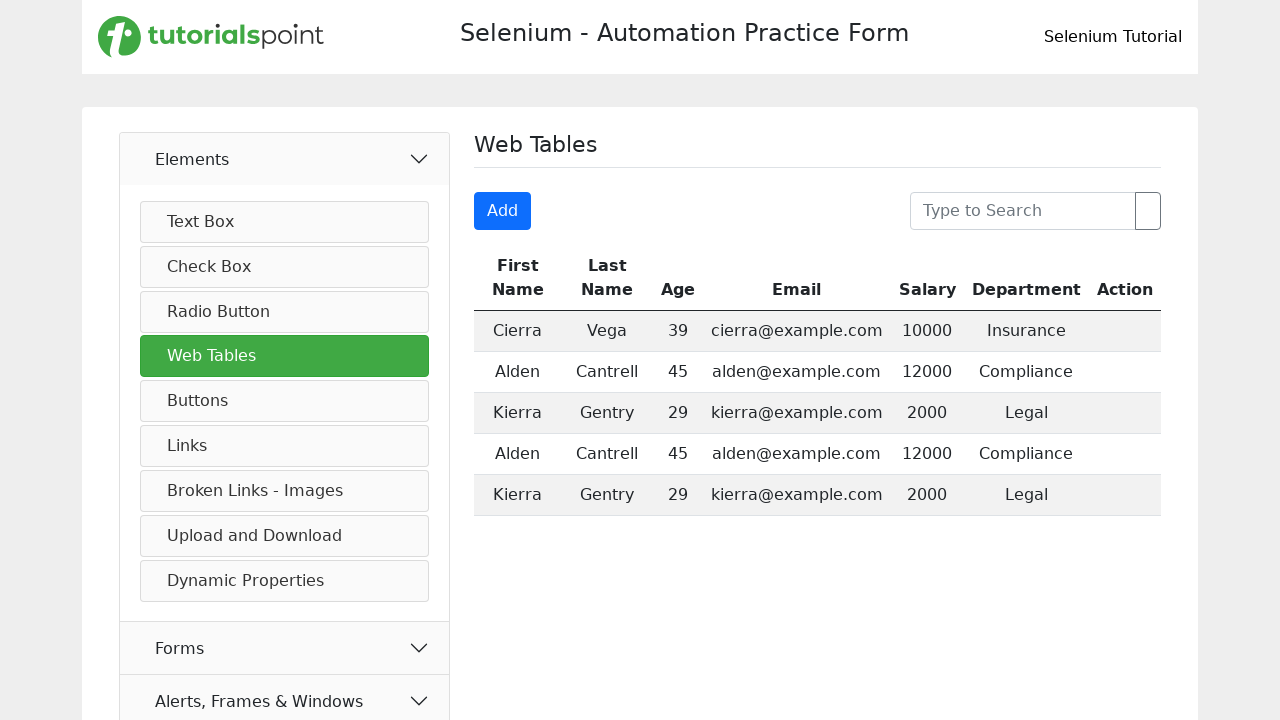

Table element is visible on the page
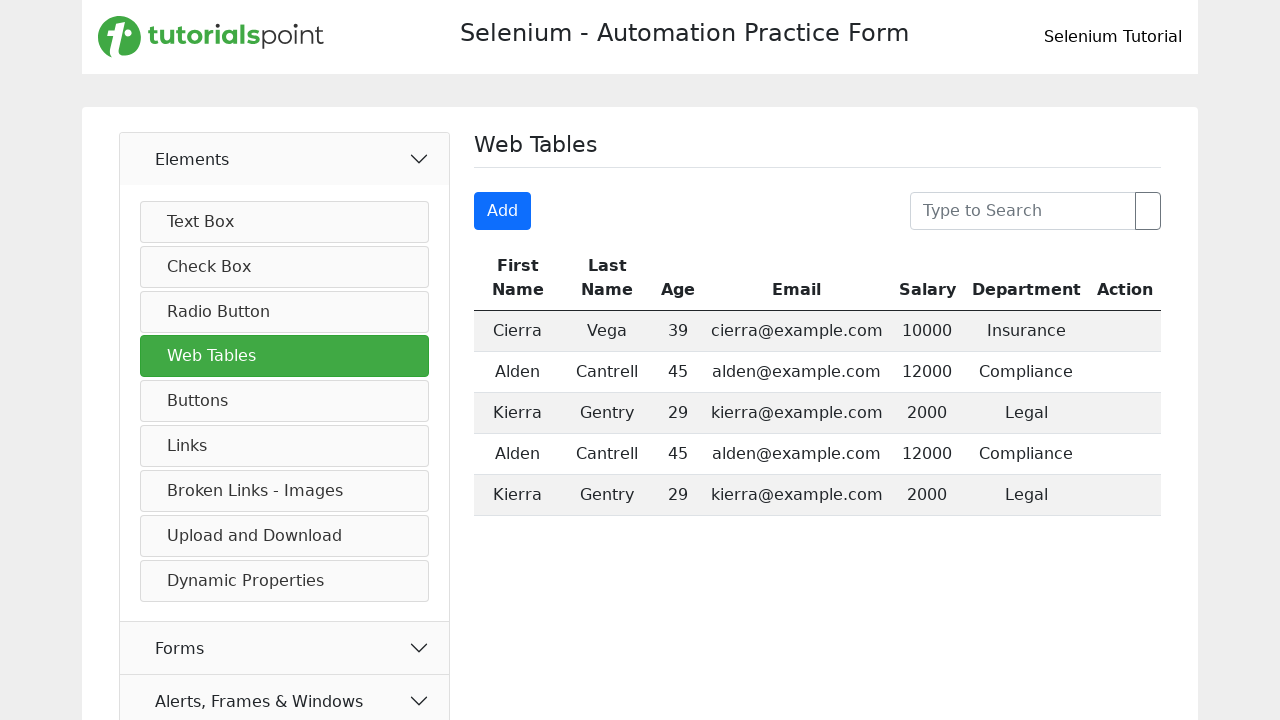

Table header row with th elements loaded
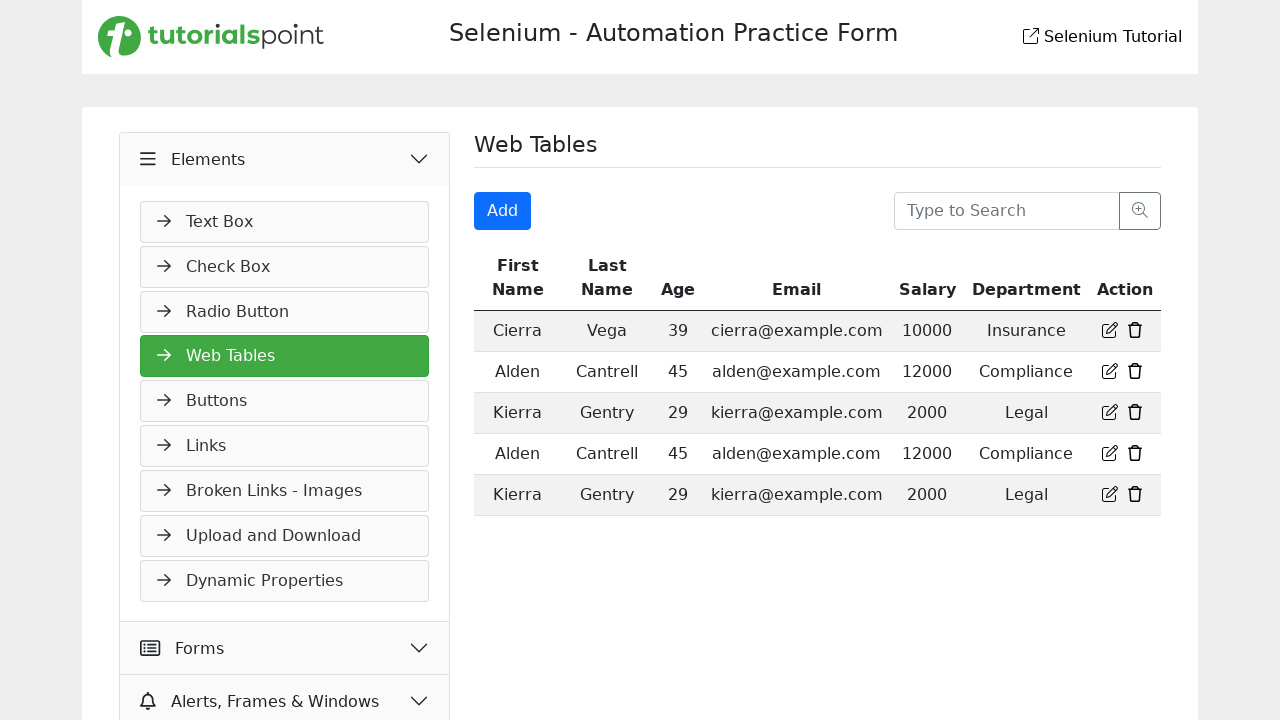

Table data rows with td elements loaded
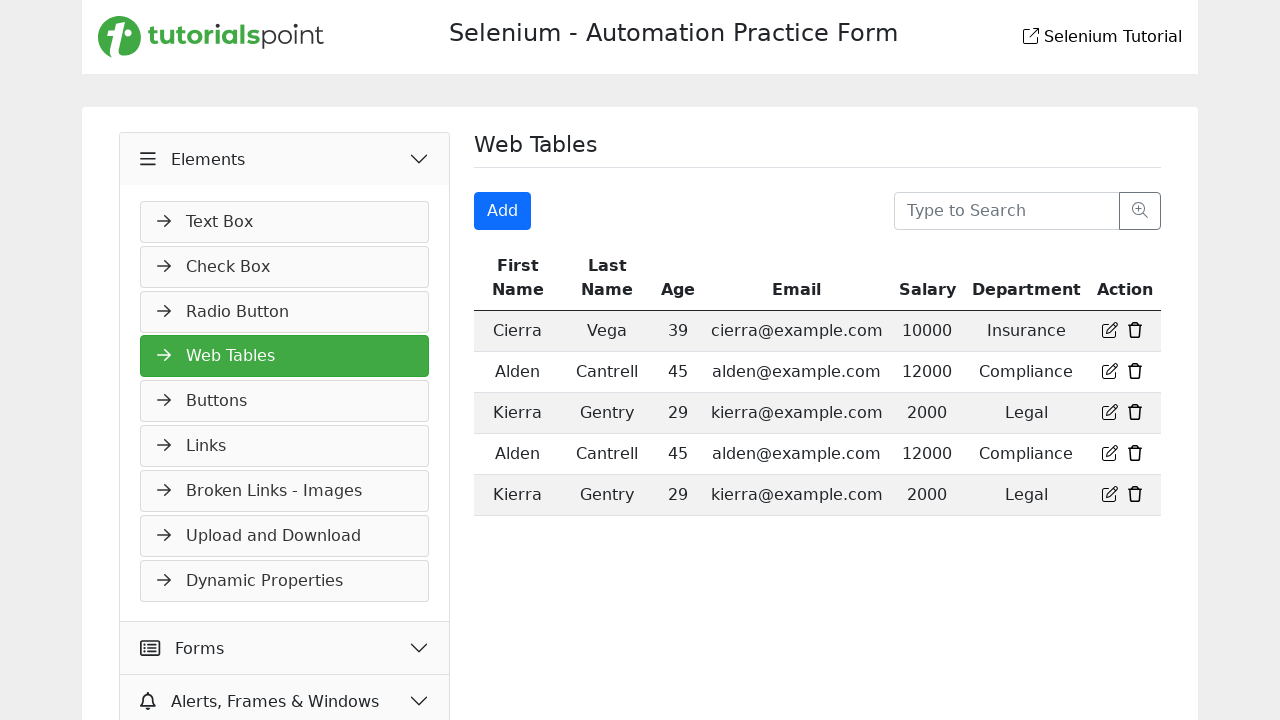

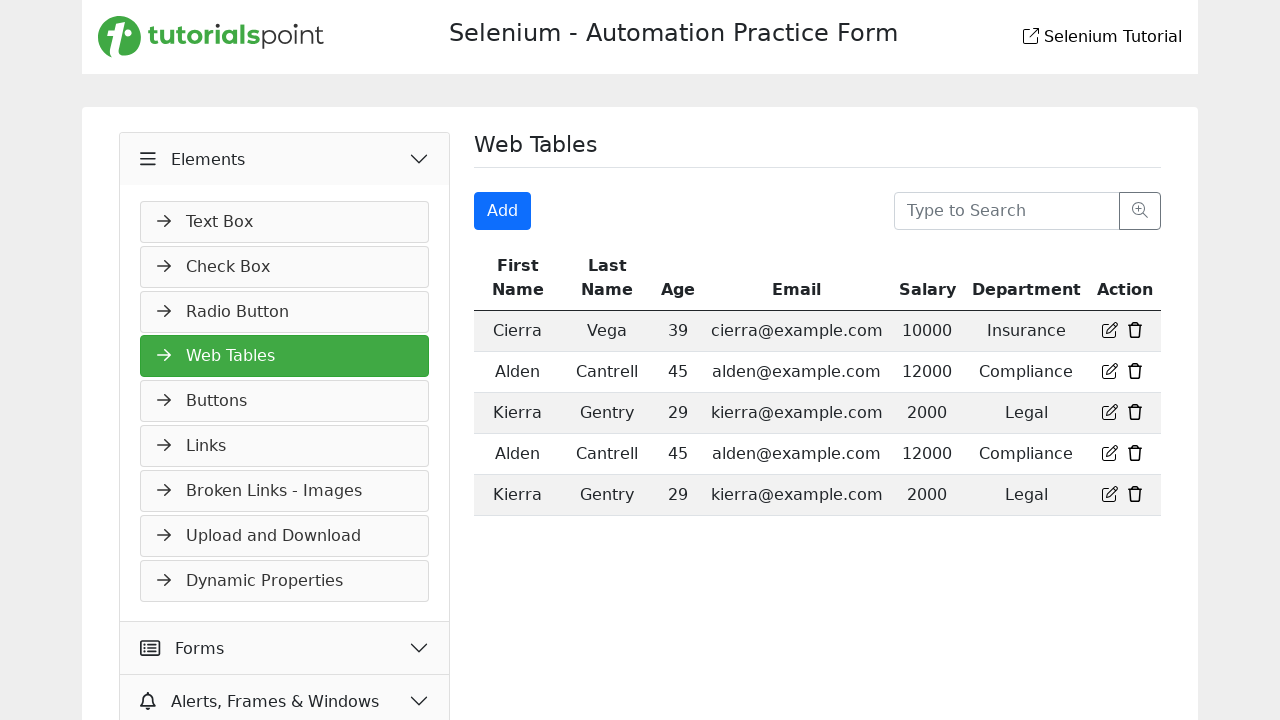